Demonstrates the dragAndDrop mouse action by dragging an element from the source box to the target drop zone.

Starting URL: https://crossbrowsertesting.github.io/drag-and-drop

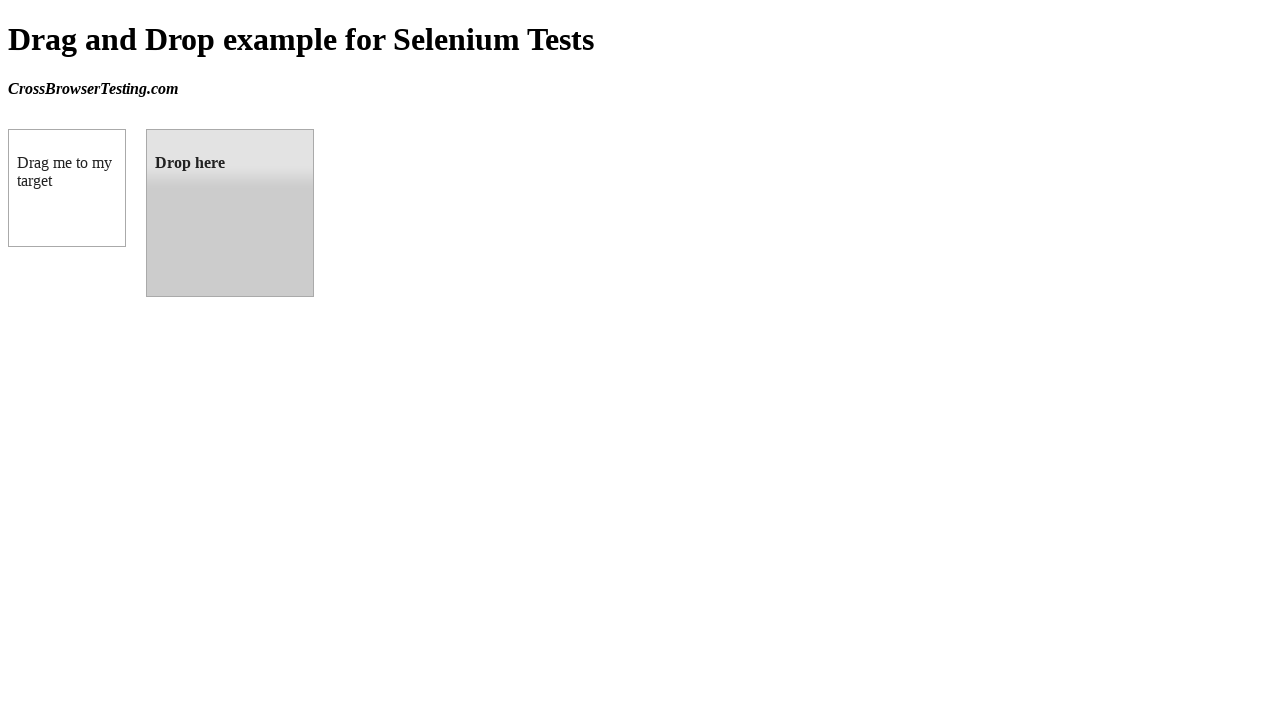

Navigated to drag and drop demo page
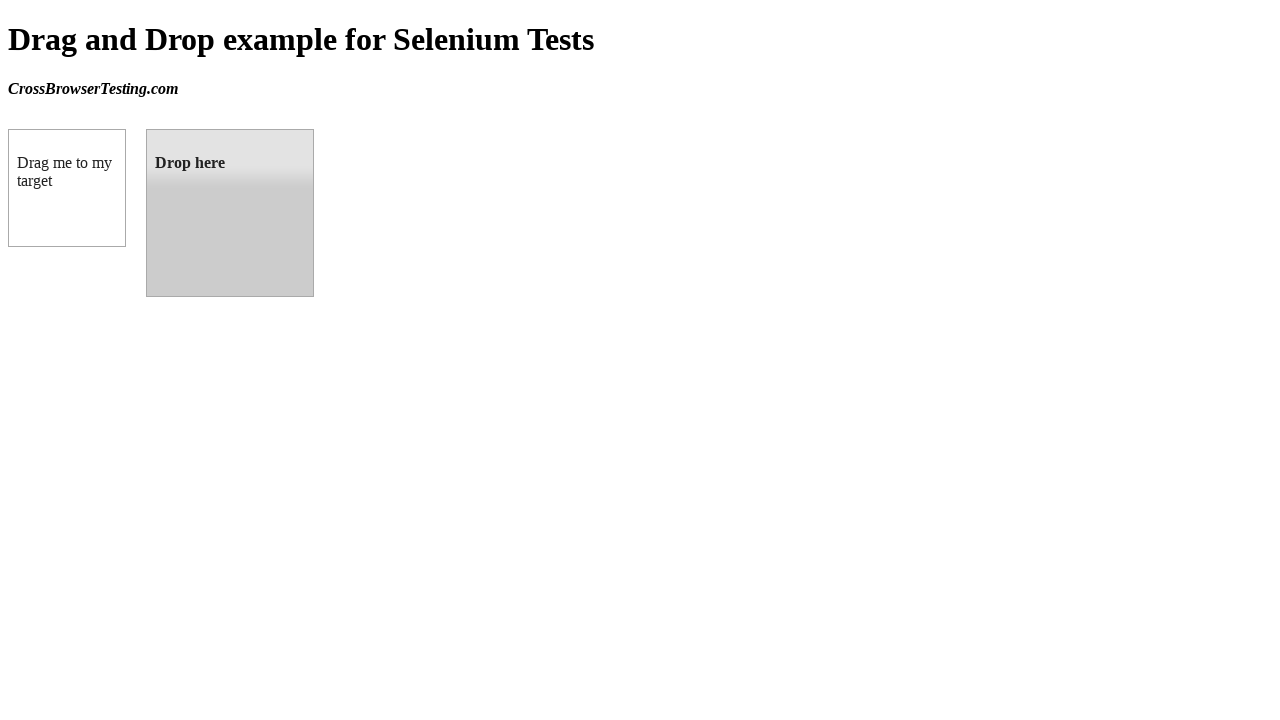

Located draggable source element
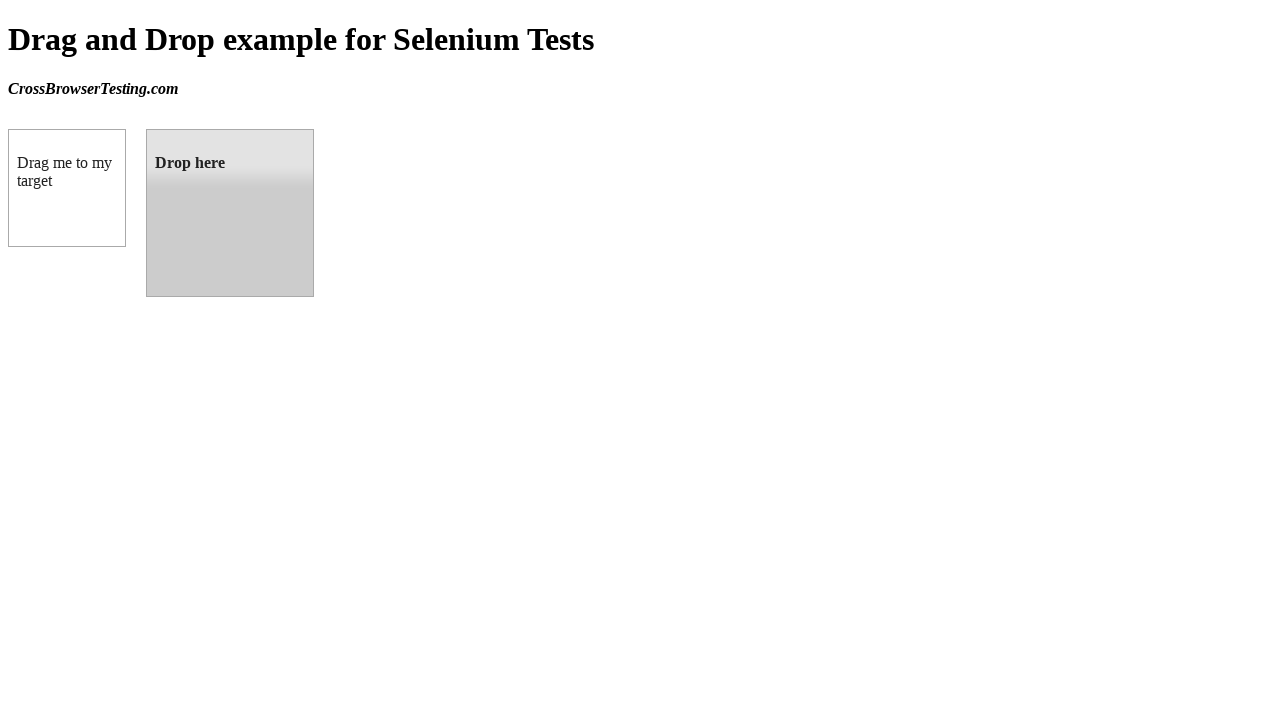

Located droppable target element
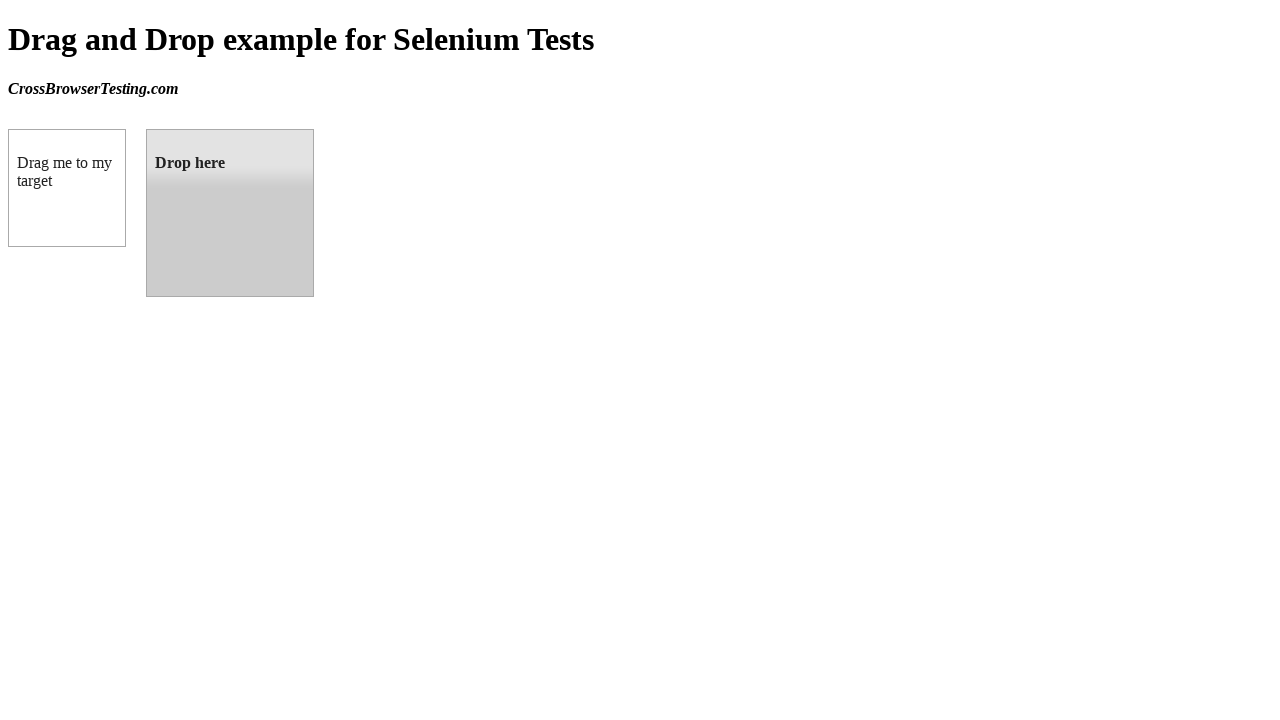

Dragged element from source box to target drop zone at (230, 213)
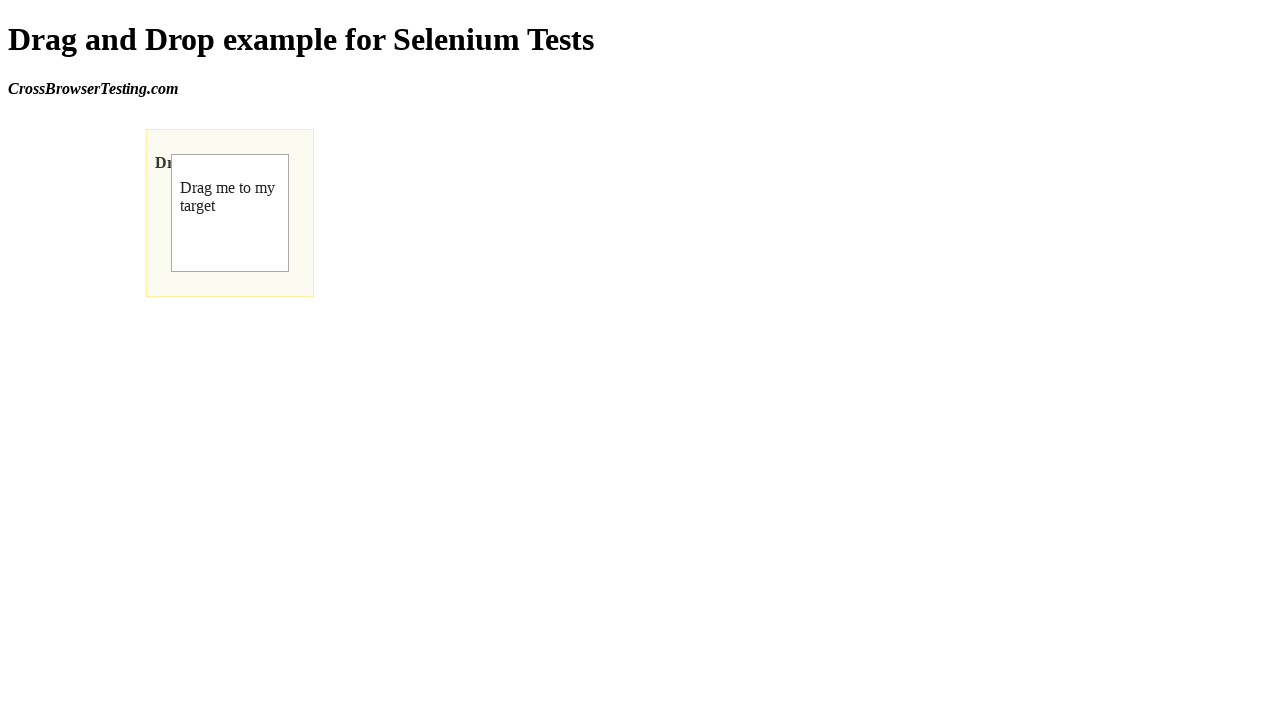

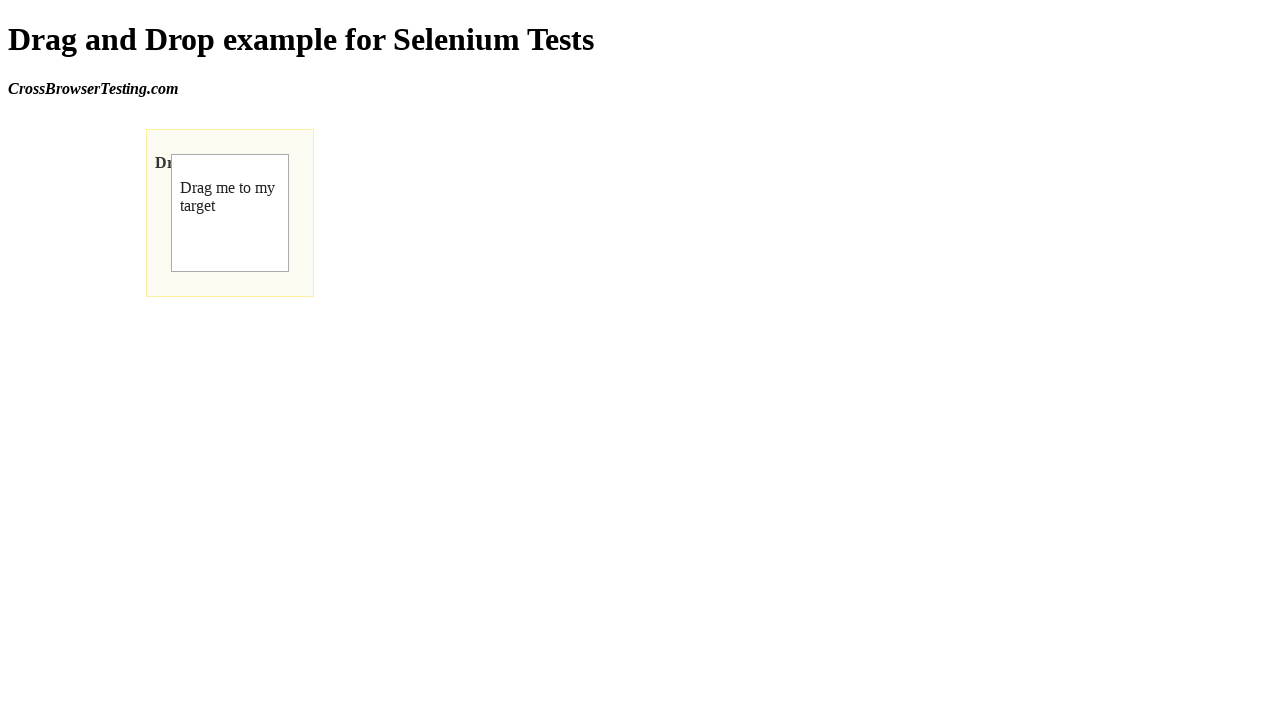